Navigates to Pickup Limes recipe website, clicks the search button to open the search bar, enters a search term "lemon", and submits the search.

Starting URL: https://www.pickuplimes.com/

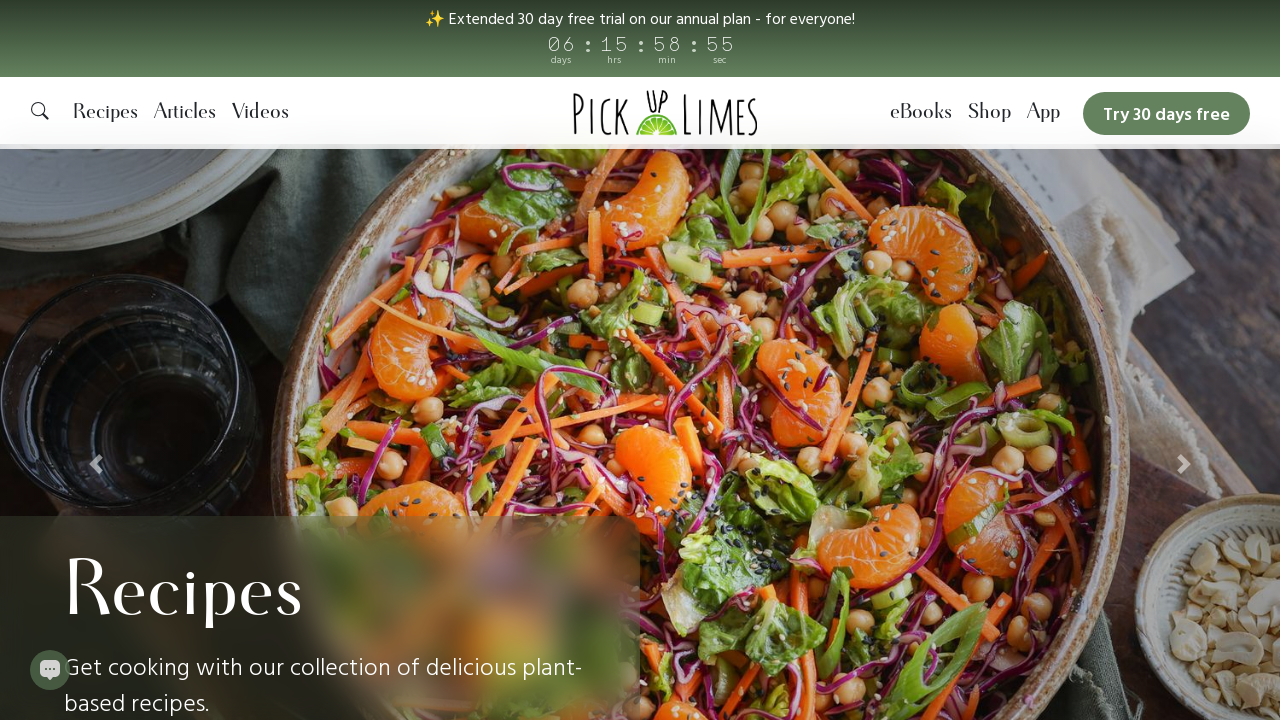

Navigated to Pickup Limes website
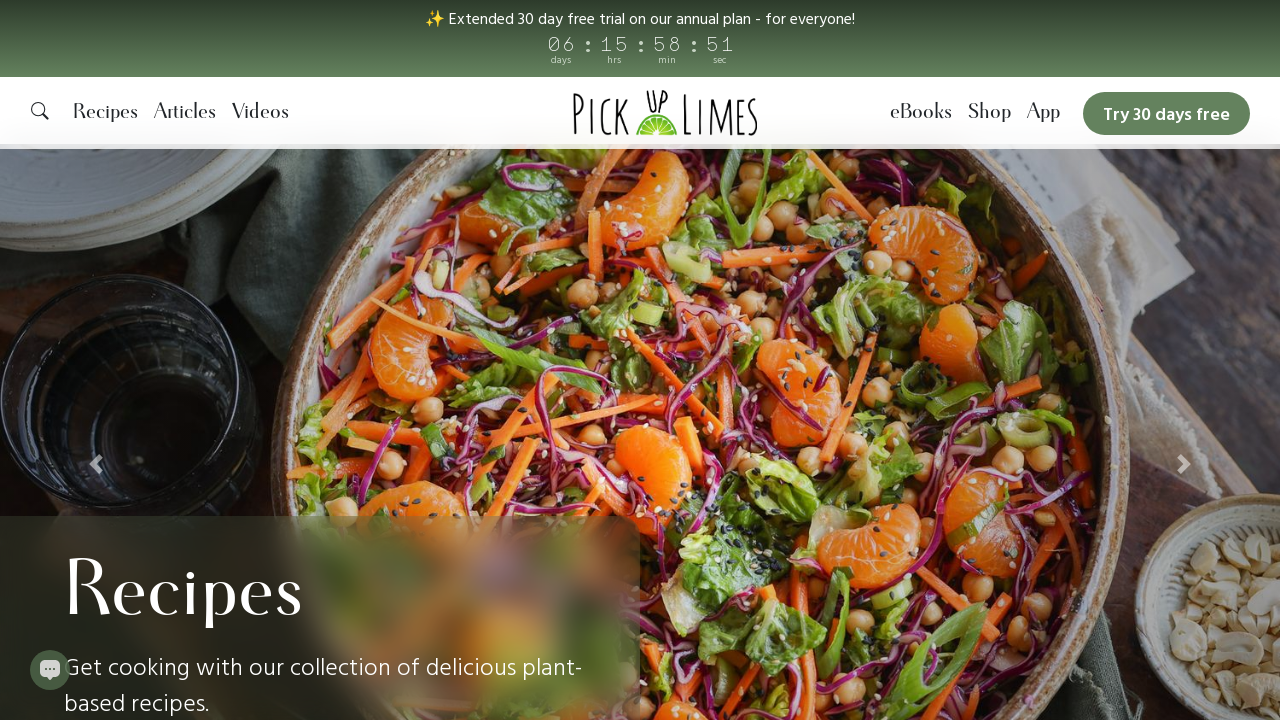

Clicked search button to open search bar at (40, 113) on #nav-searchbar-btn
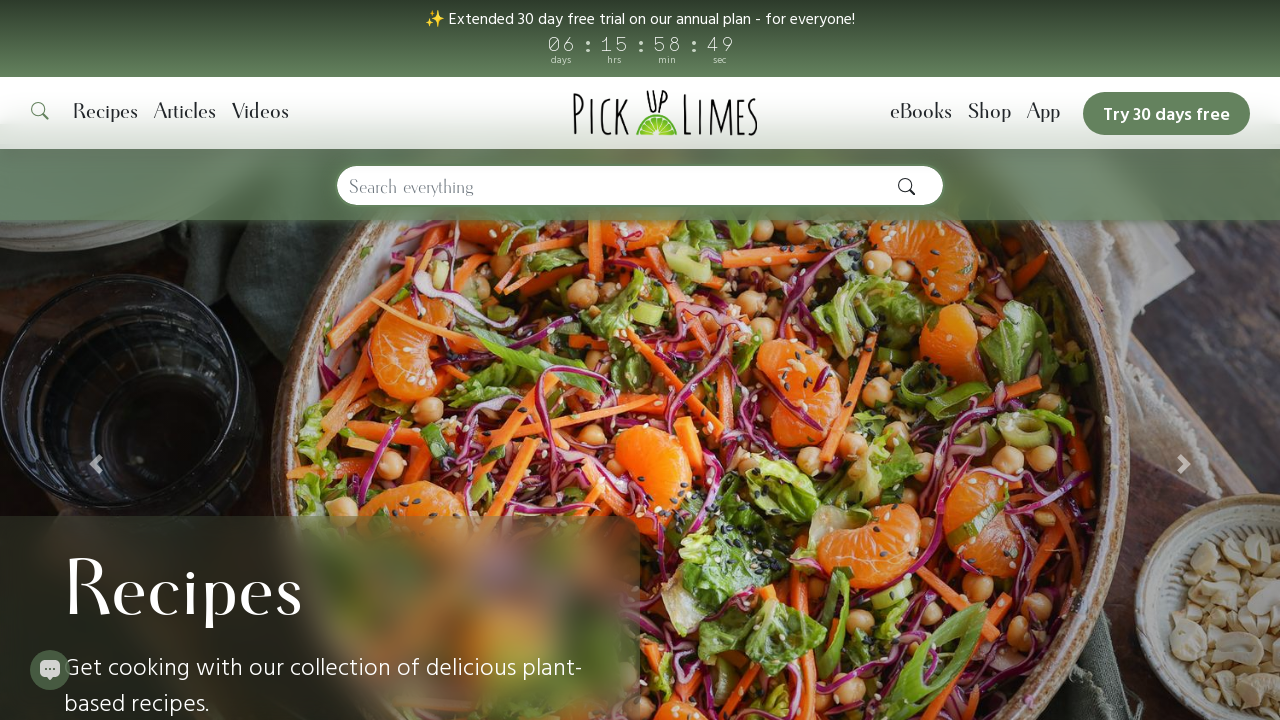

Search bar appeared
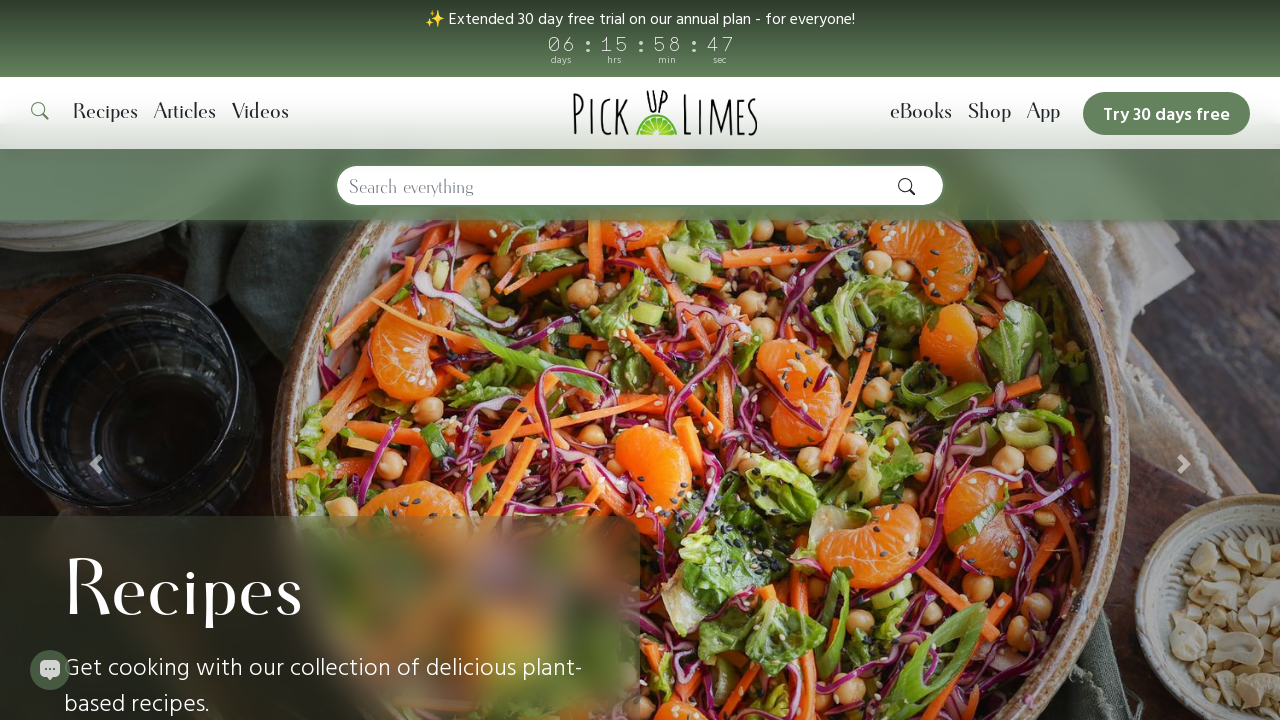

Entered search term 'lemon' in search bar on input[name='sb']
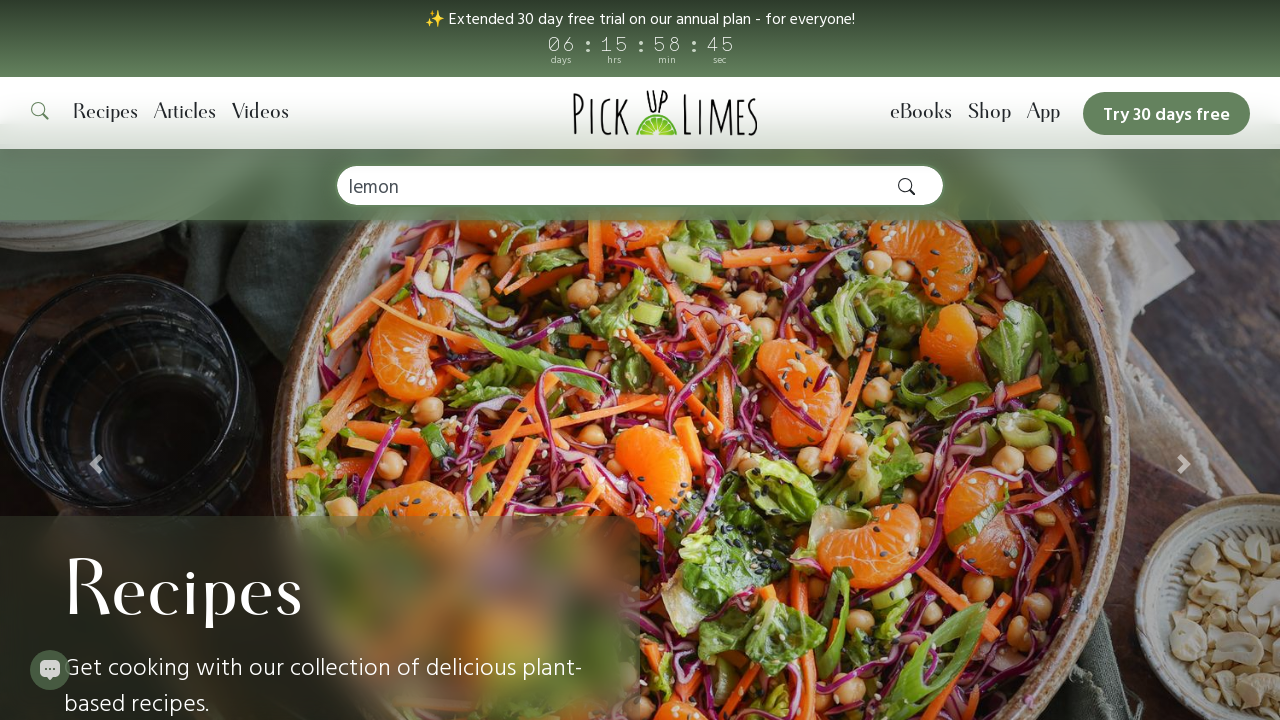

Submitted search by pressing Enter on input[name='sb']
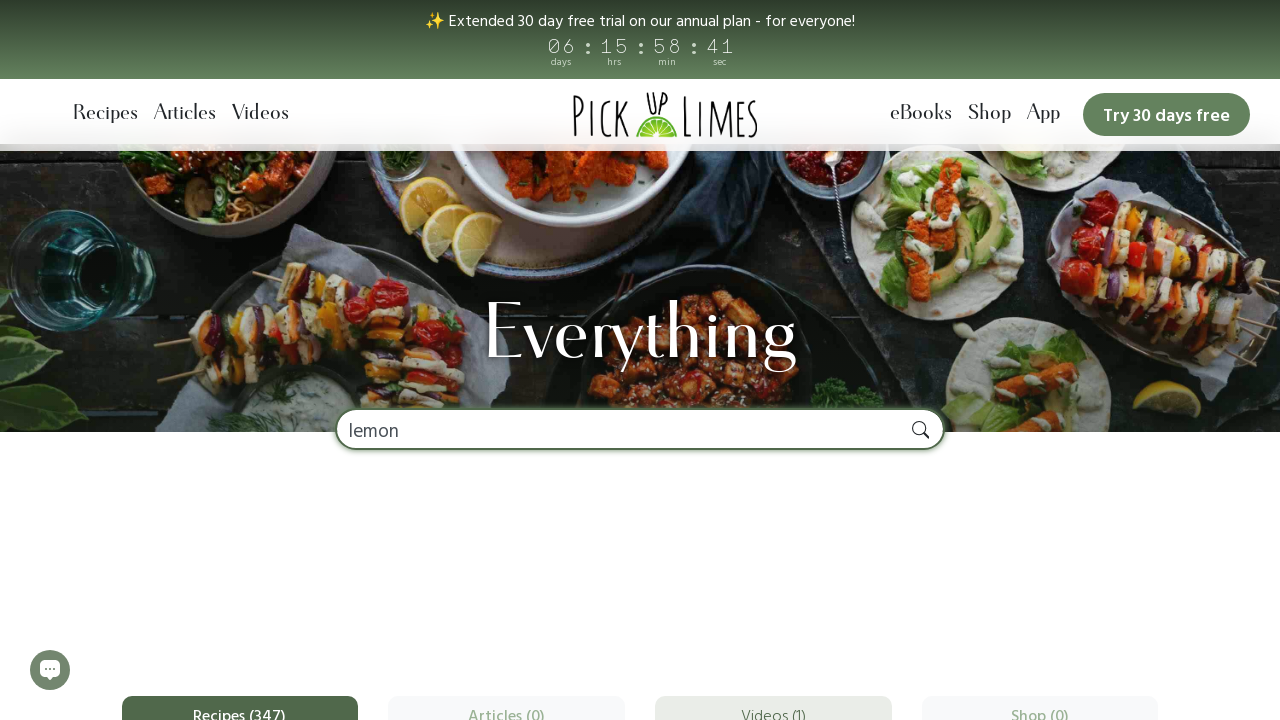

Search results loaded successfully
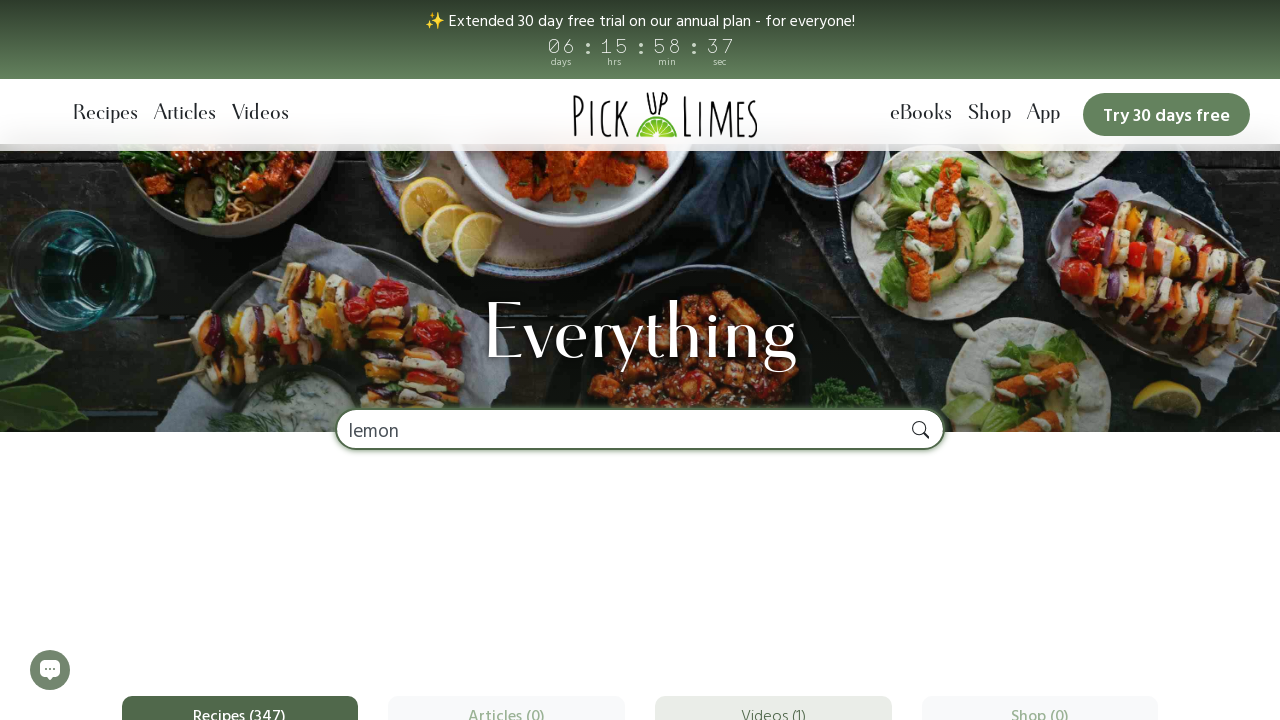

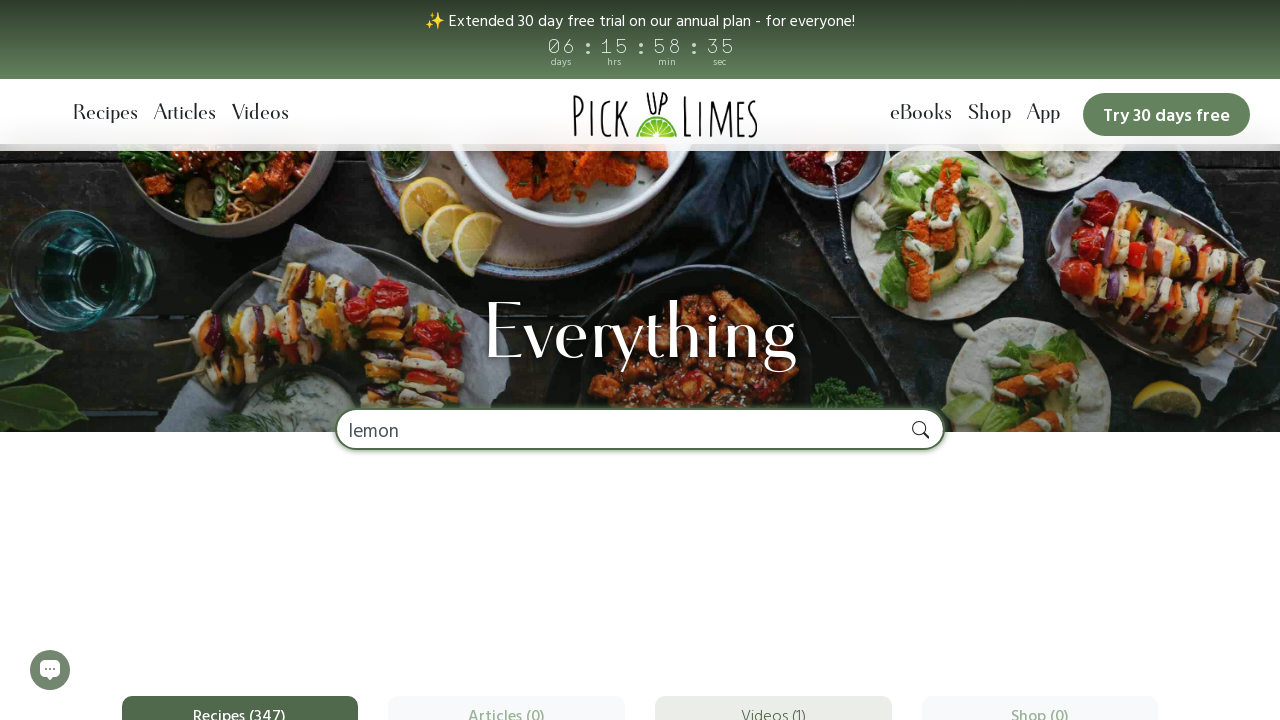